Tests JavaScript confirmation dialog by clicking the JS Confirm button, dismissing the alert, and verifying the result text

Starting URL: https://the-internet.herokuapp.com/javascript_alerts

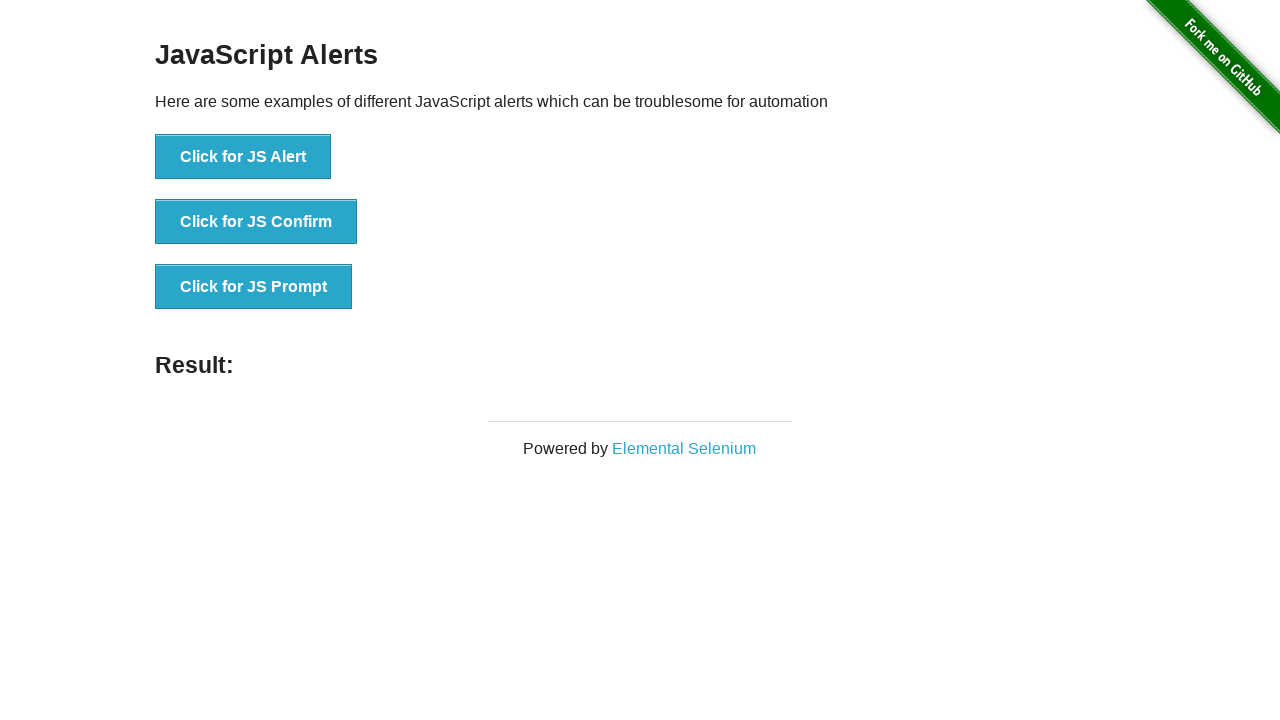

Clicked JS Confirm button at (256, 222) on button[onclick='jsConfirm()']
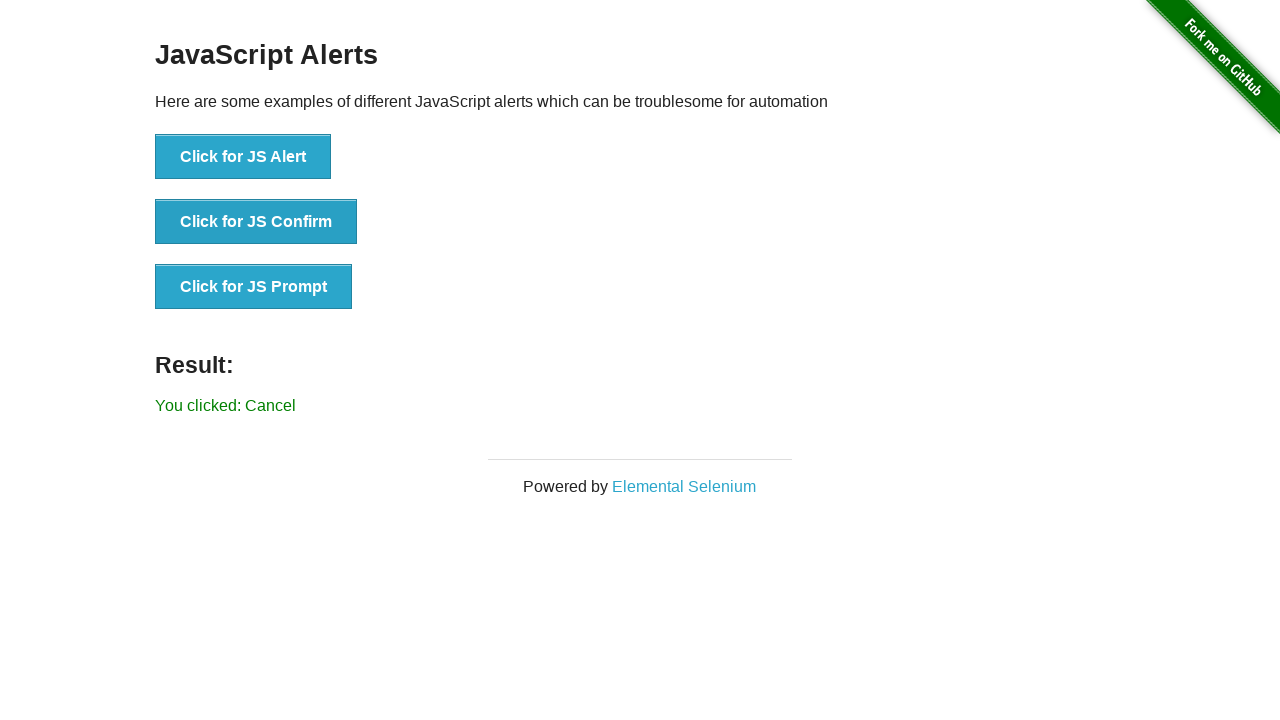

Set up dialog handler to dismiss confirmation alert
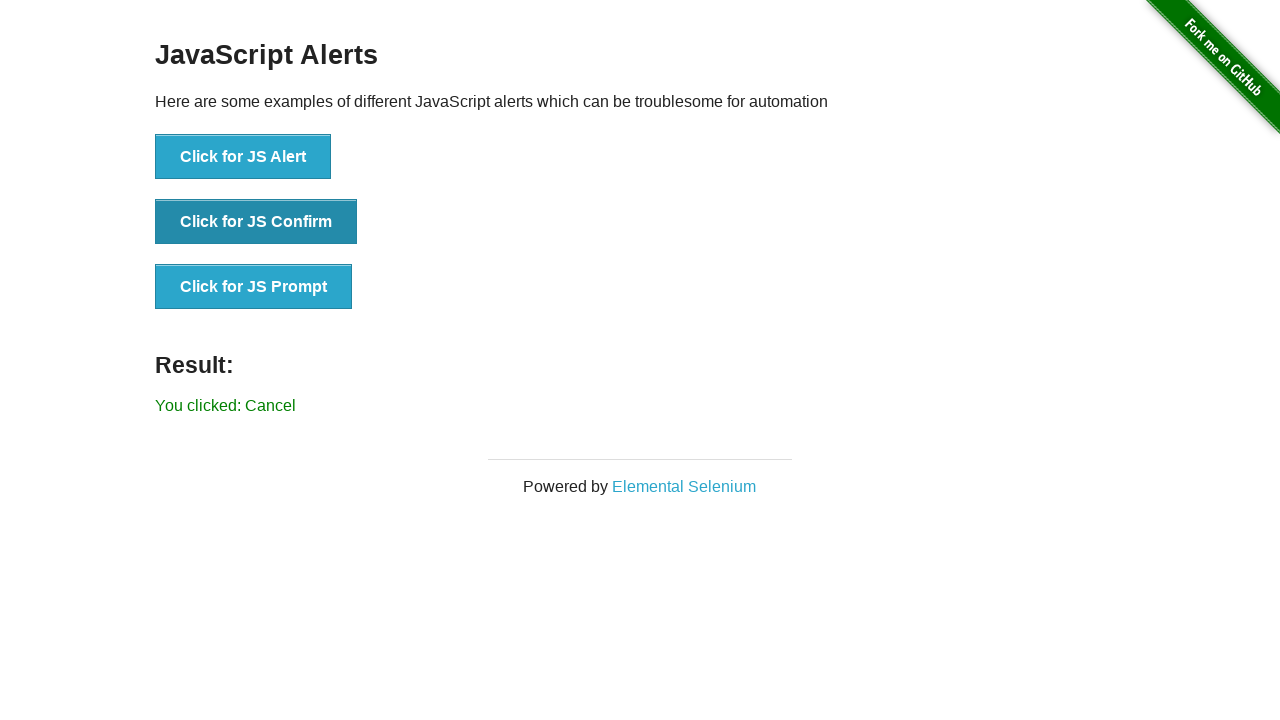

Result text appeared on page
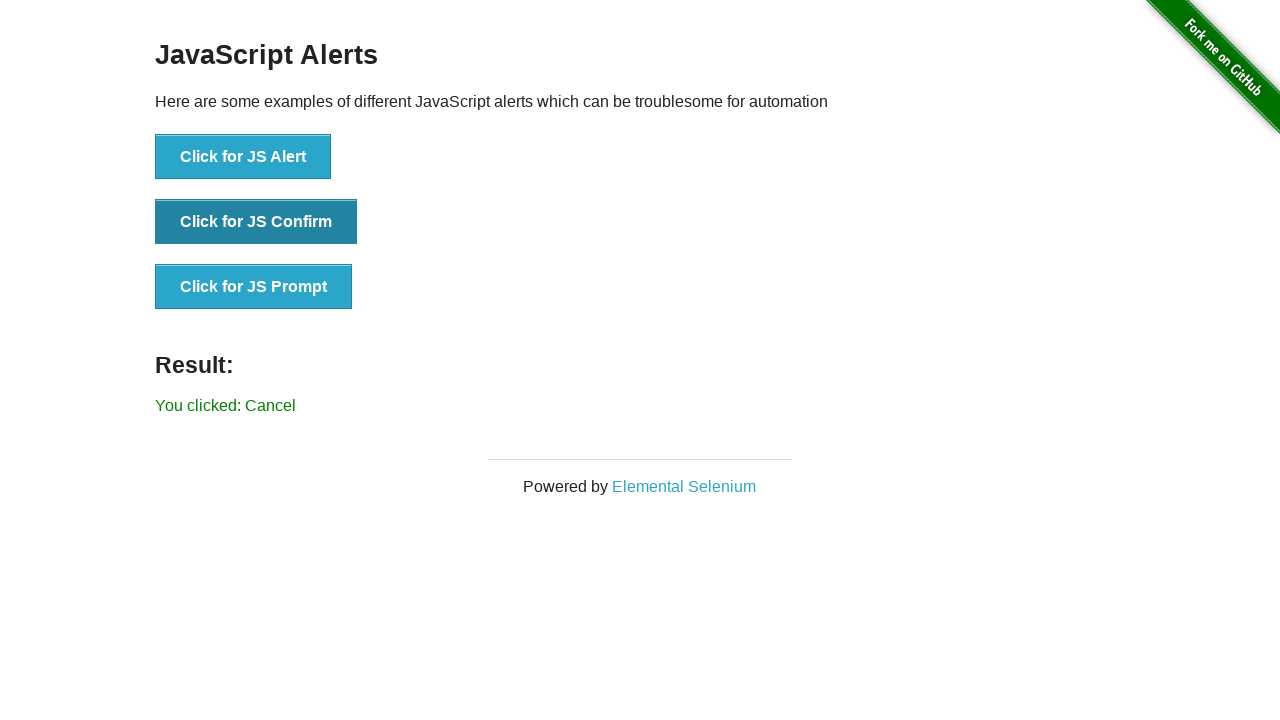

Retrieved result text from page
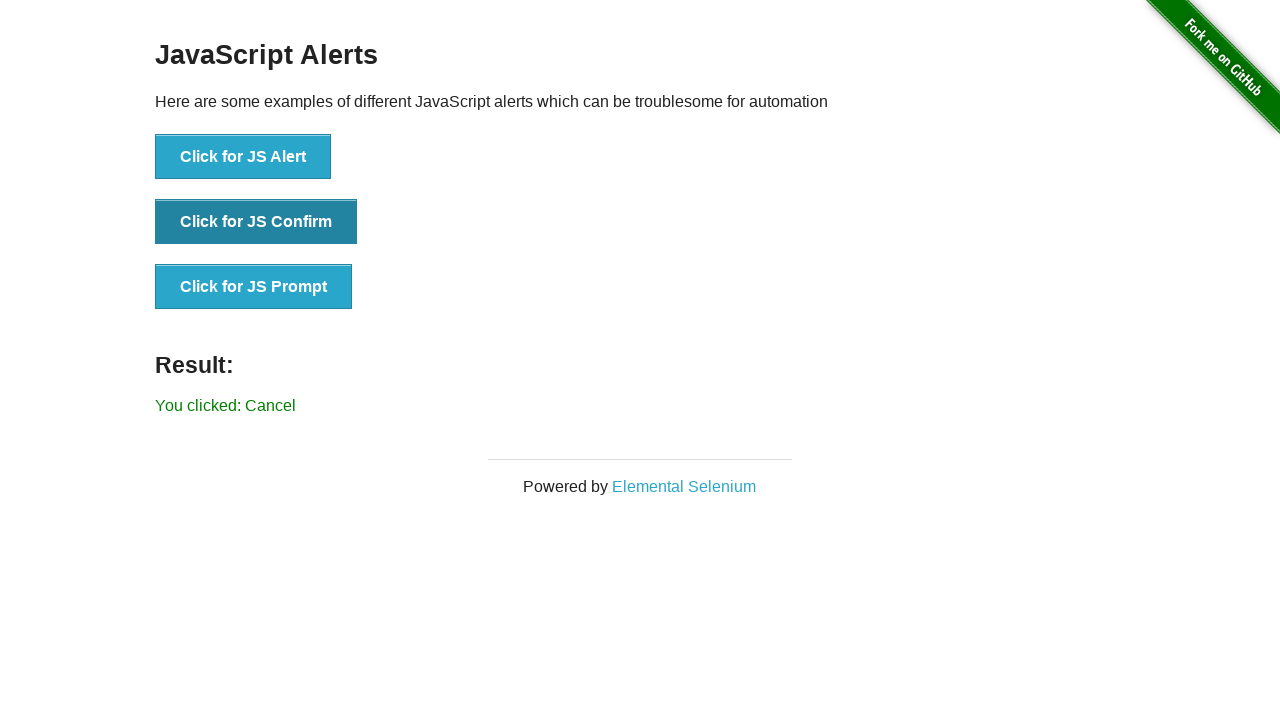

Verified result text matches expected 'You clicked: Cancel'
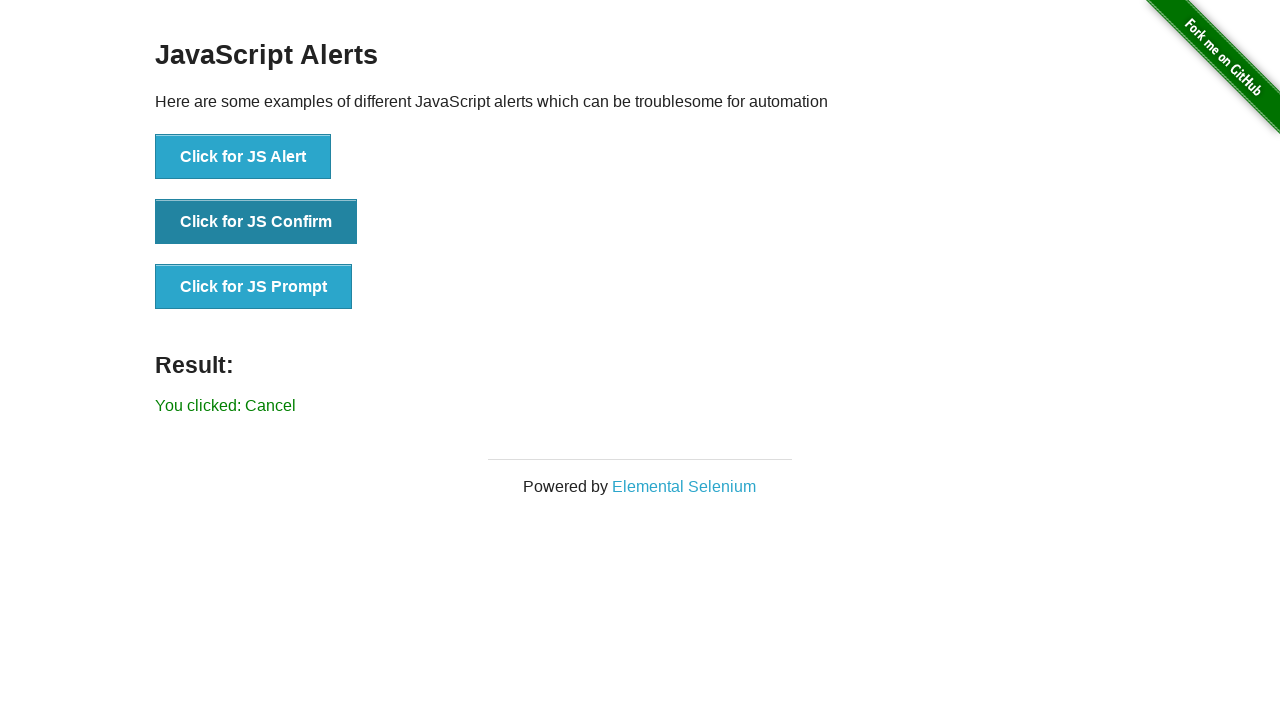

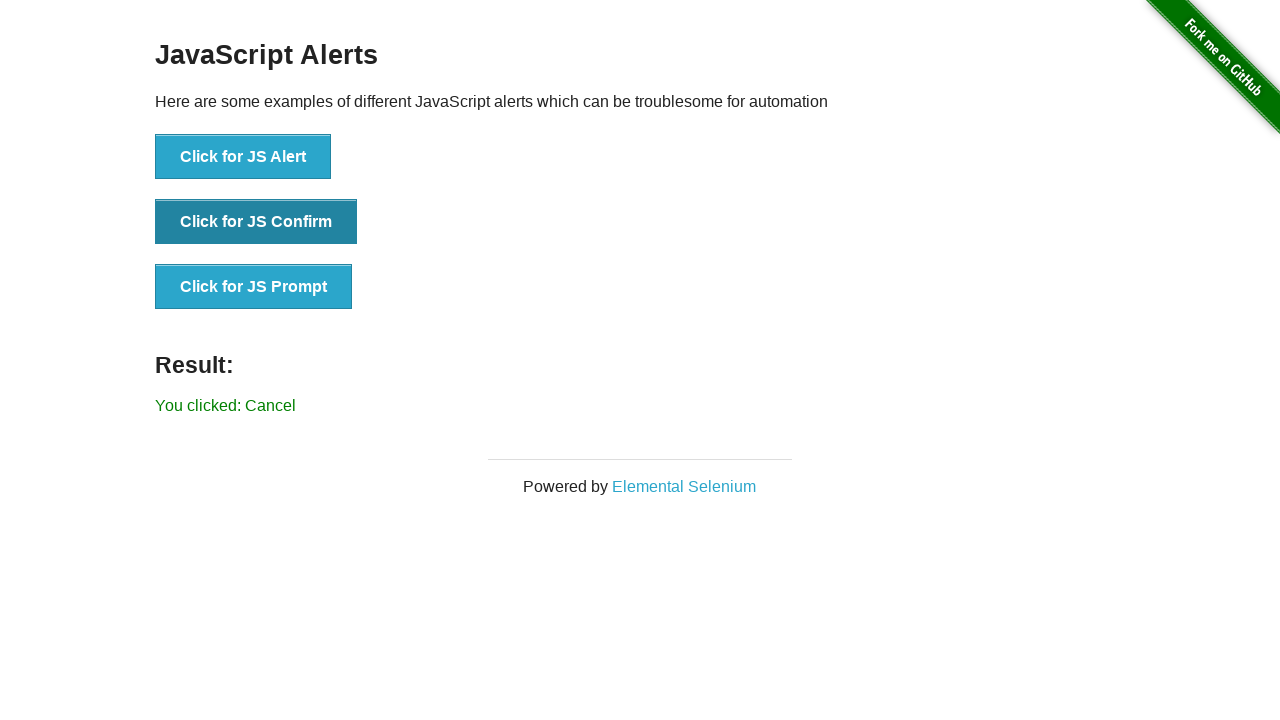